Tests iframe handling by switching between multiple nested iframes to interact with elements: clicking an age checkbox, selecting a city from a dropdown, and filling a username field

Starting URL: https://syntaxprojects.com/handle-iframe-homework.php

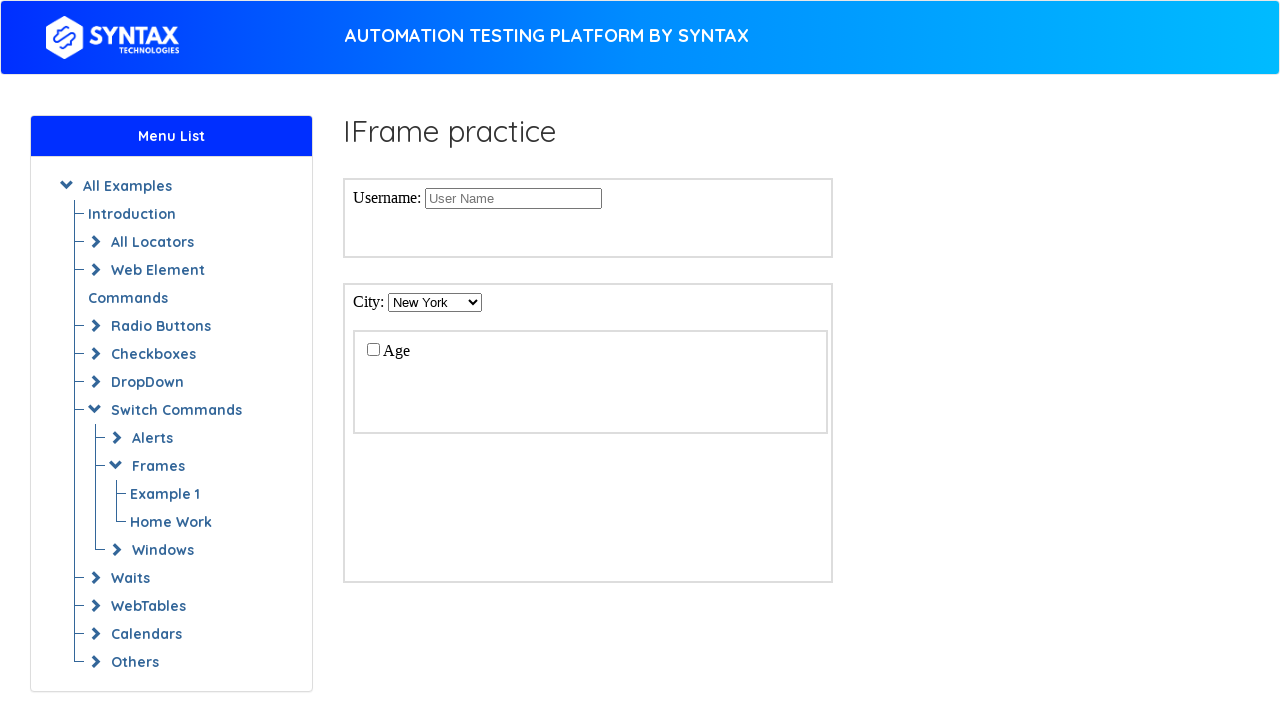

Located second iframe (index 1)
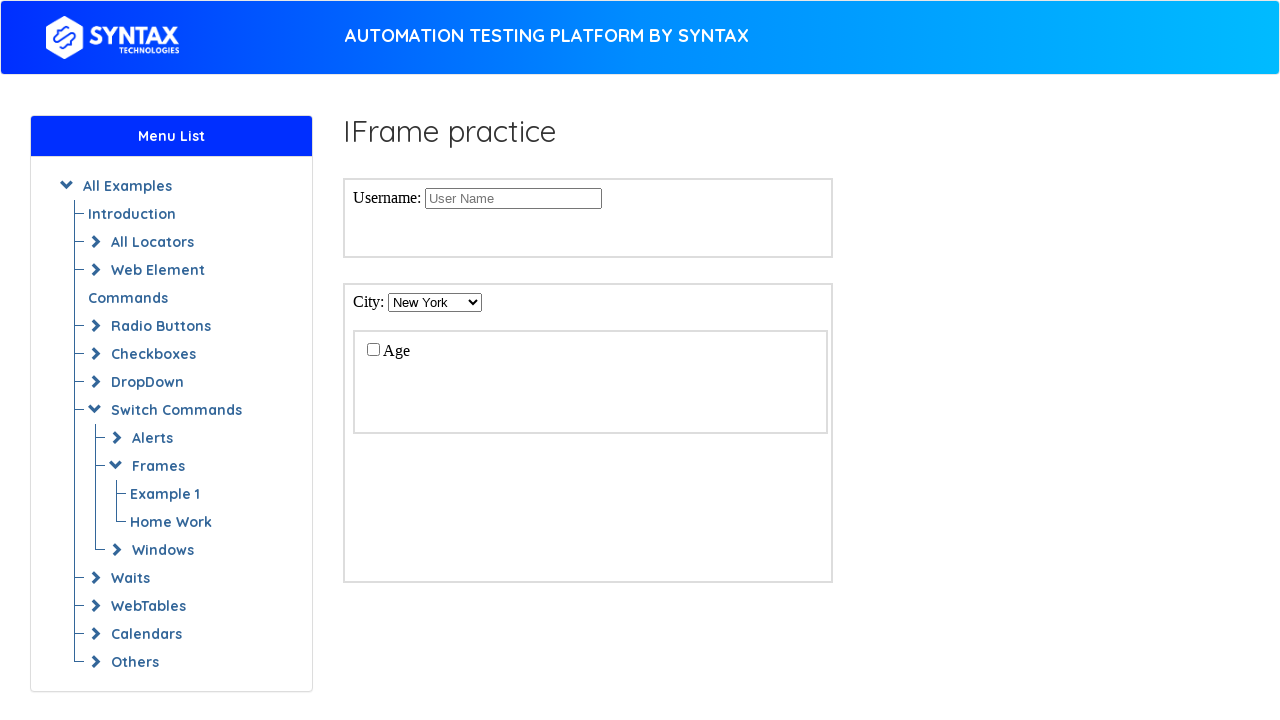

Located nested iframe (index 0) within second iframe
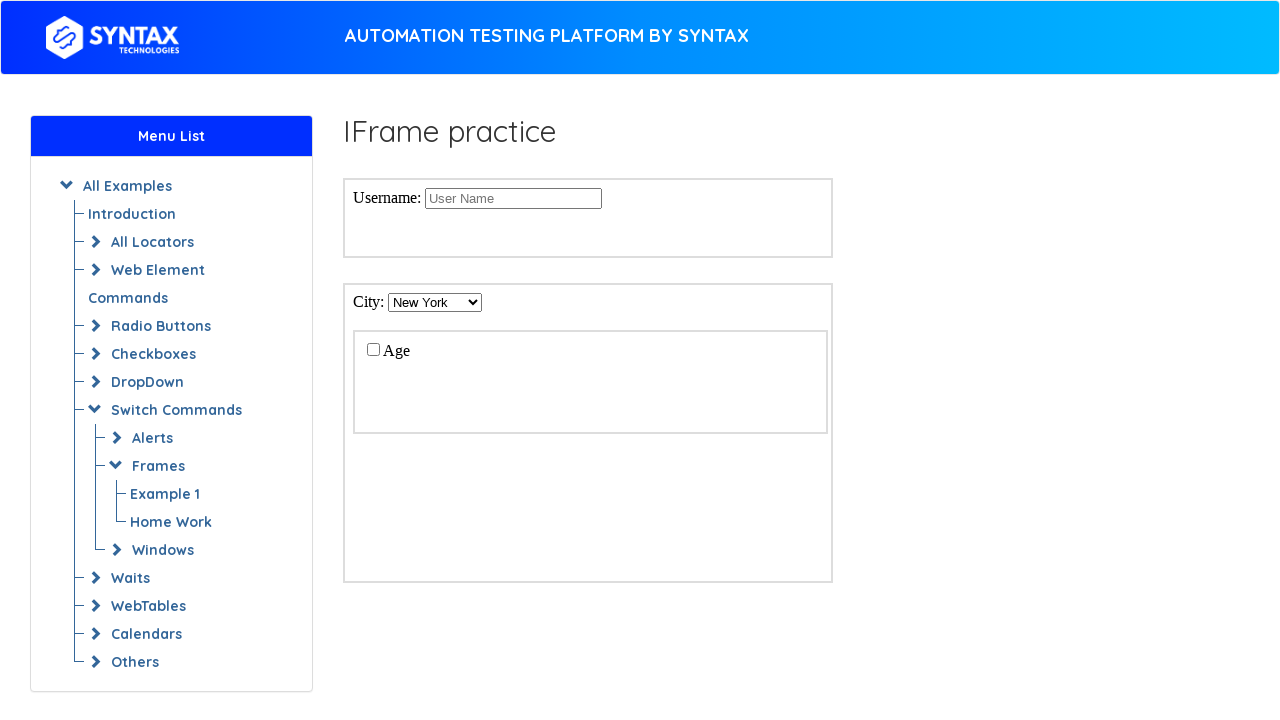

Clicked Age checkbox in nested iframe at (373, 349) on iframe >> nth=1 >> internal:control=enter-frame >> iframe >> nth=0 >> internal:c
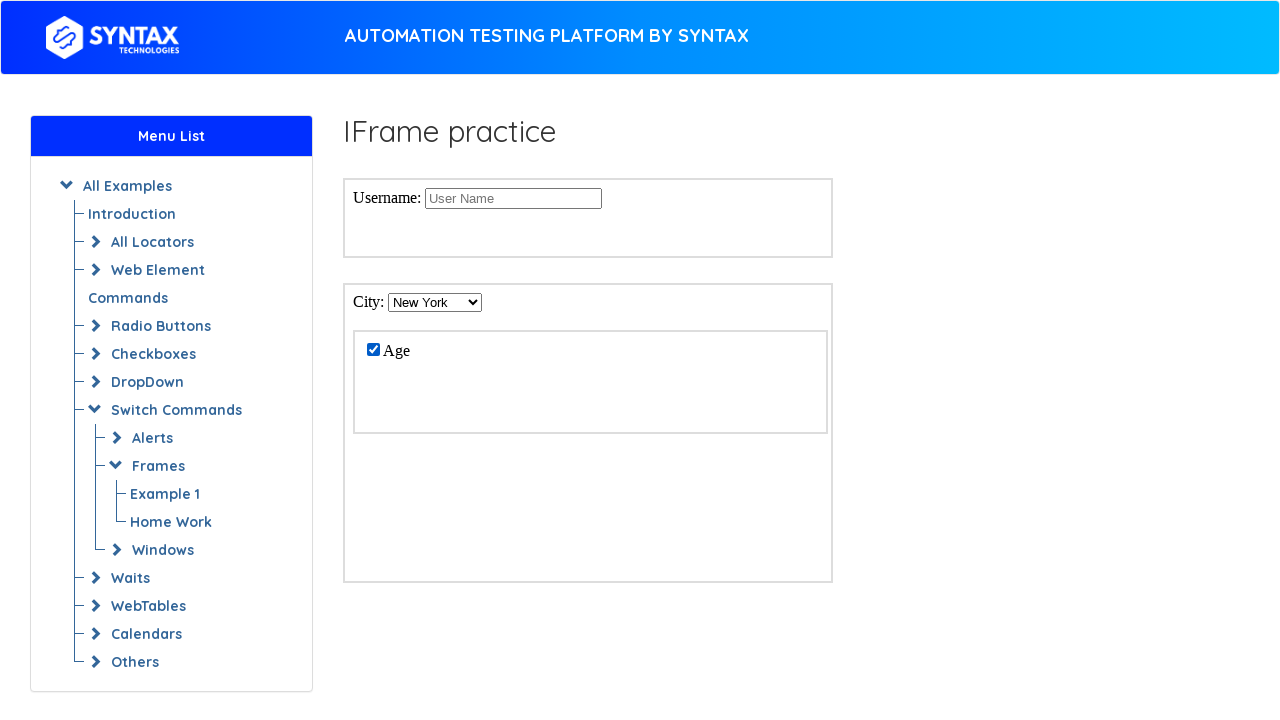

Selected city from dropdown in second iframe on iframe >> nth=1 >> internal:control=enter-frame >> select#cities
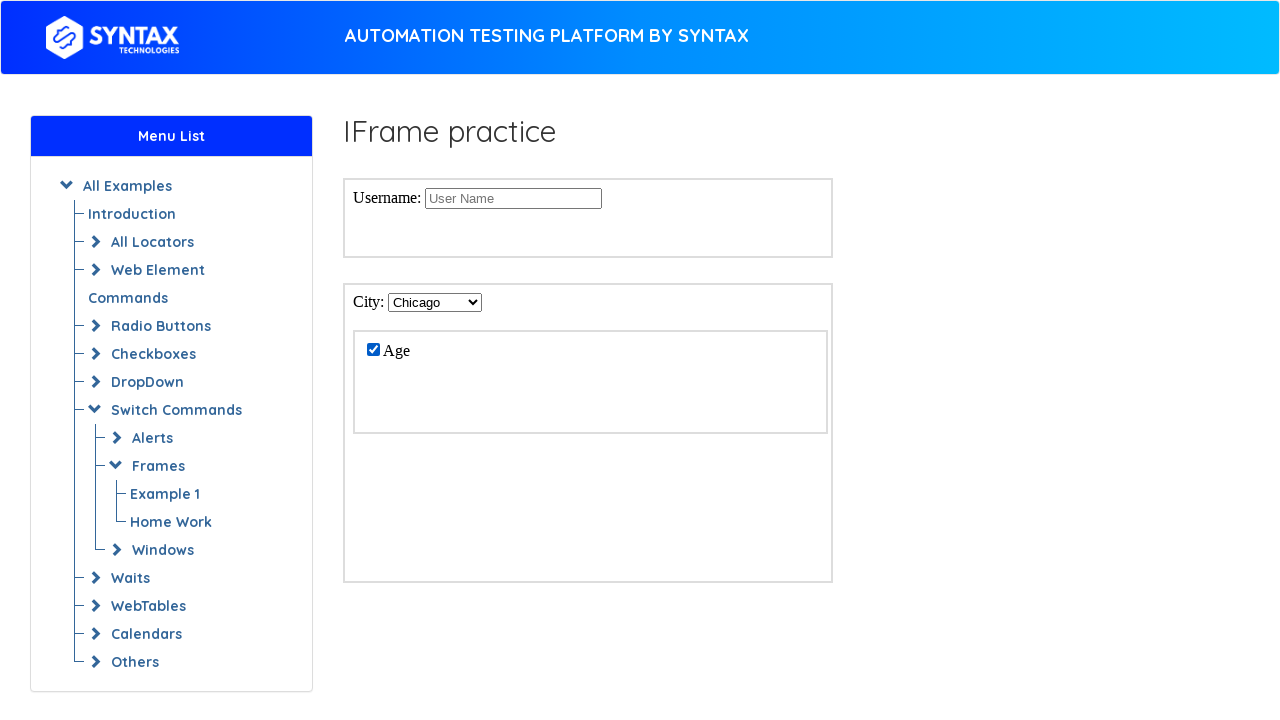

Located first iframe (index 0)
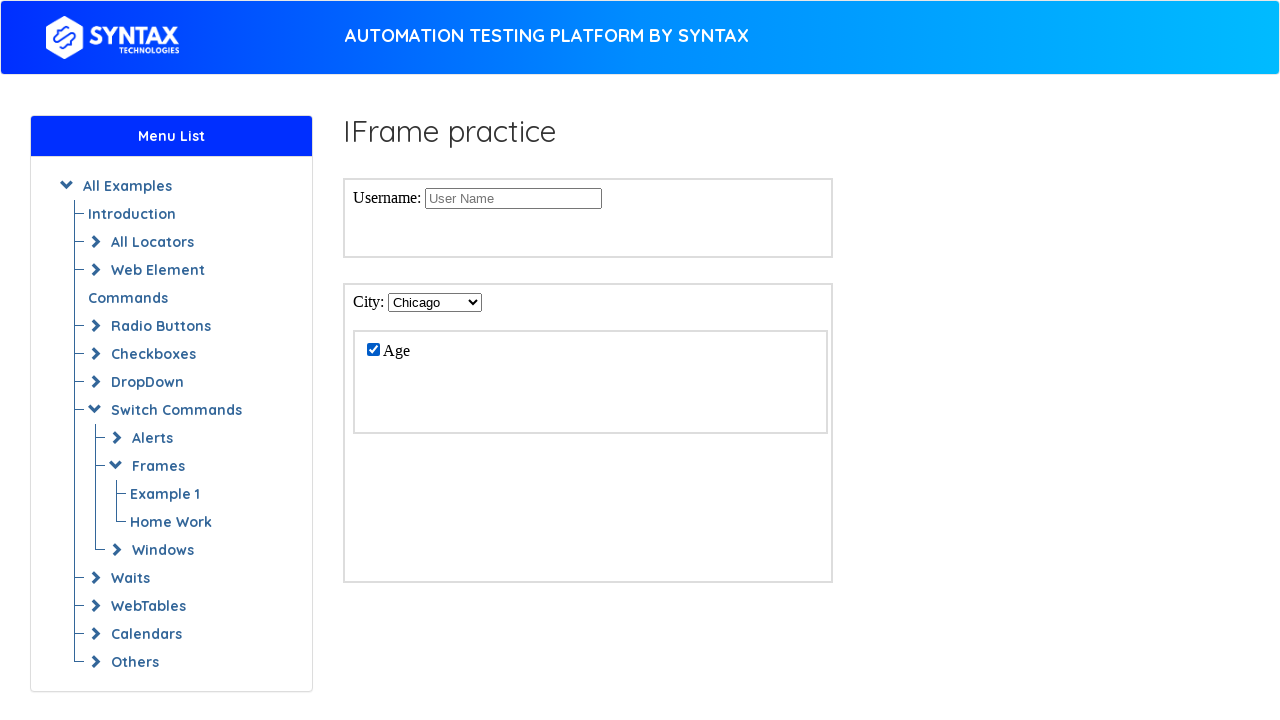

Filled username field with 'username12345' in first iframe on iframe >> nth=0 >> internal:control=enter-frame >> input[name='Username']
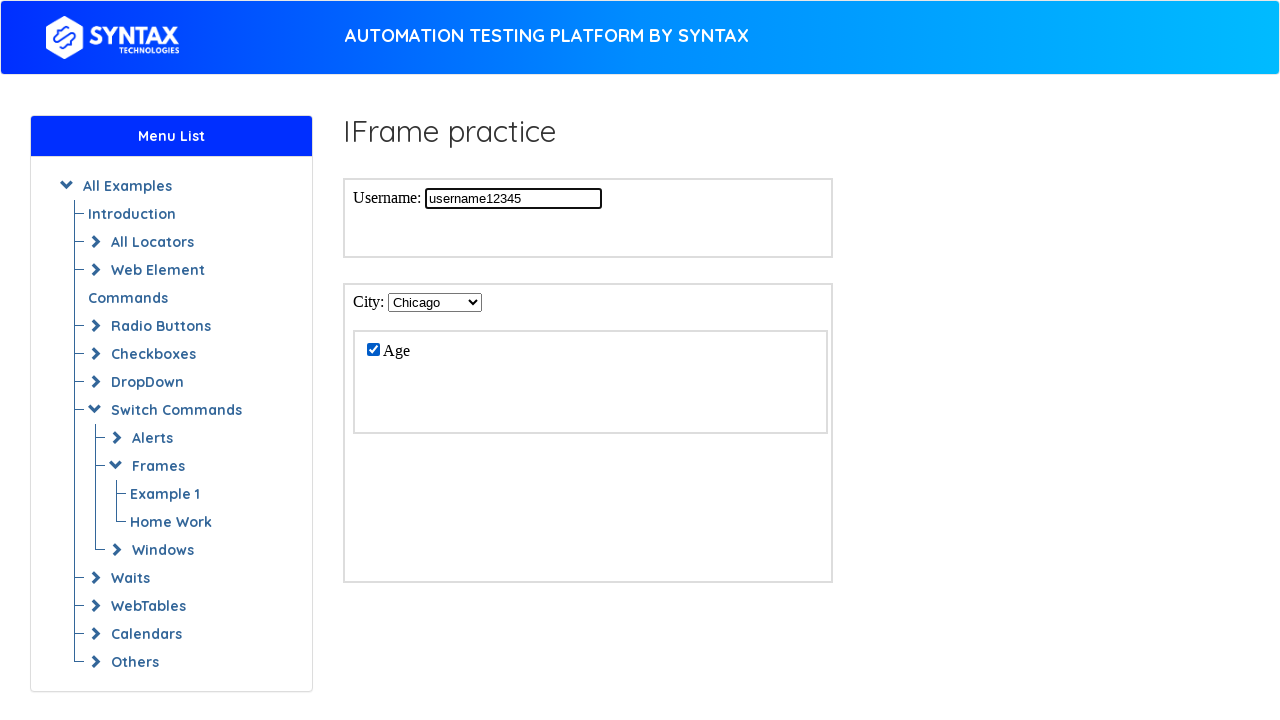

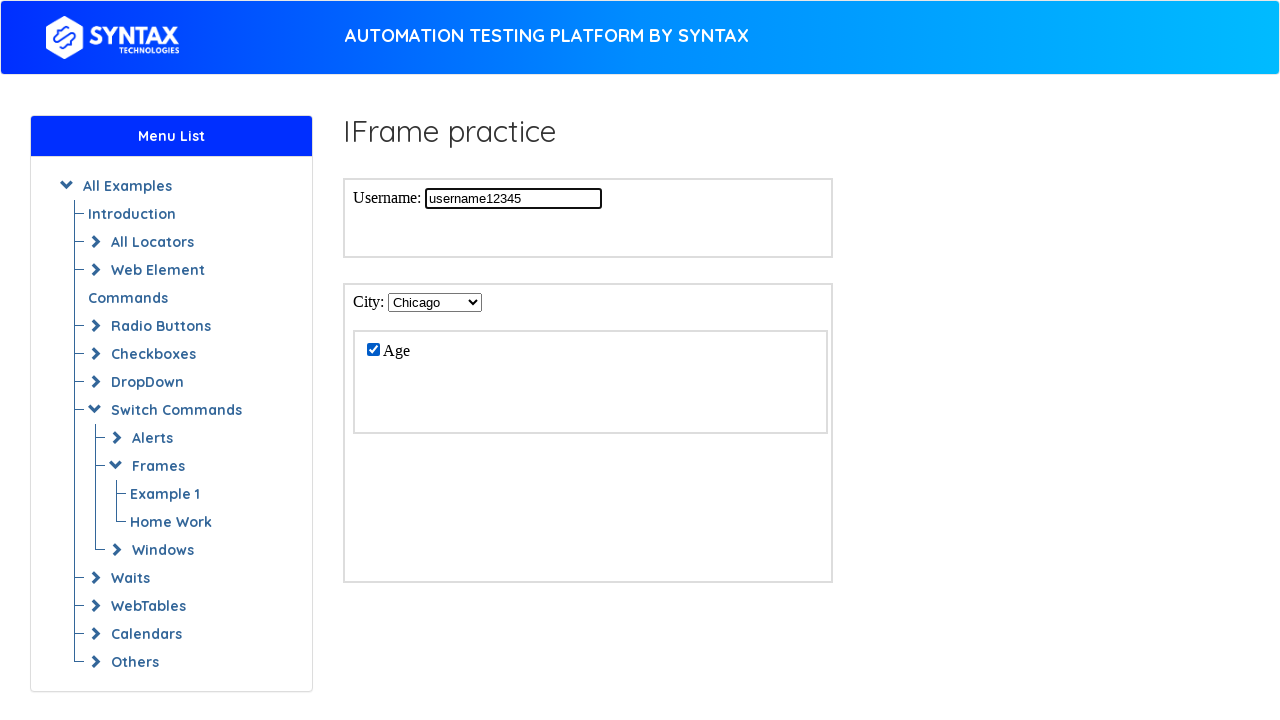